Navigates to the Web Sudoku puzzle website and waits for the puzzle grid to load, then locates the first cell of the puzzle.

Starting URL: https://nine.websudoku.com/?

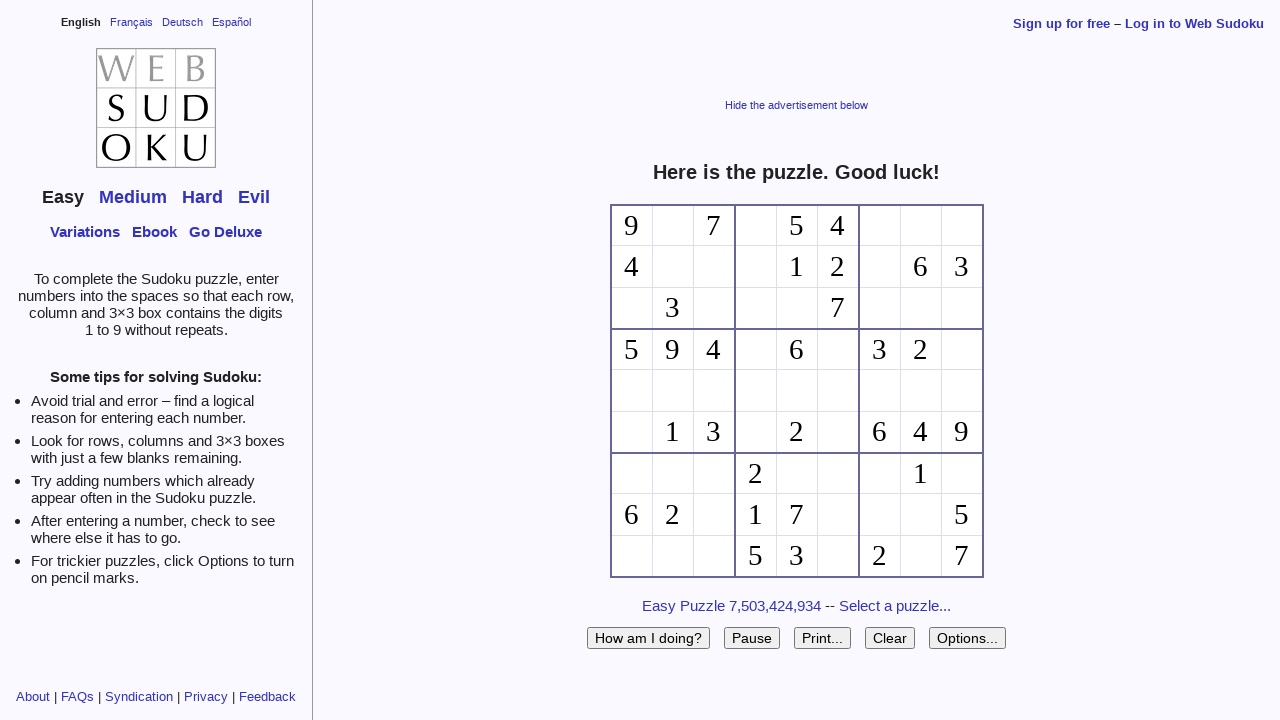

Navigated to Web Sudoku puzzle website
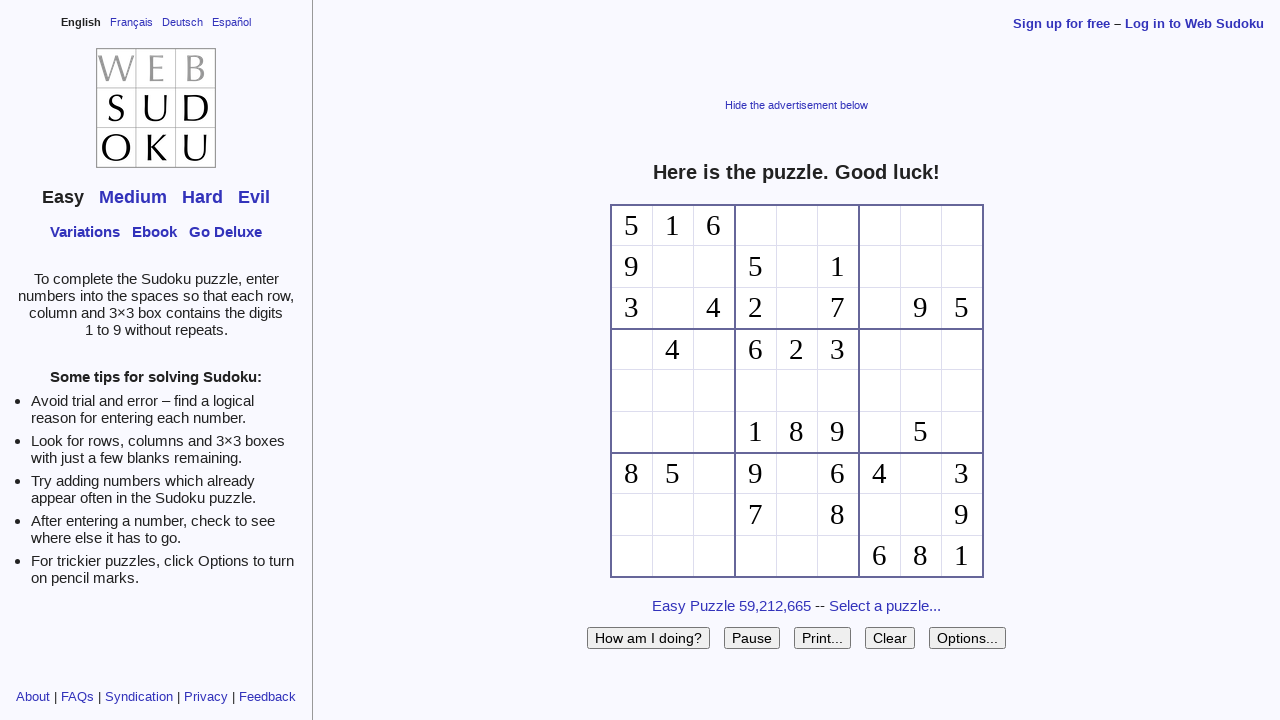

Waited for page to fully load
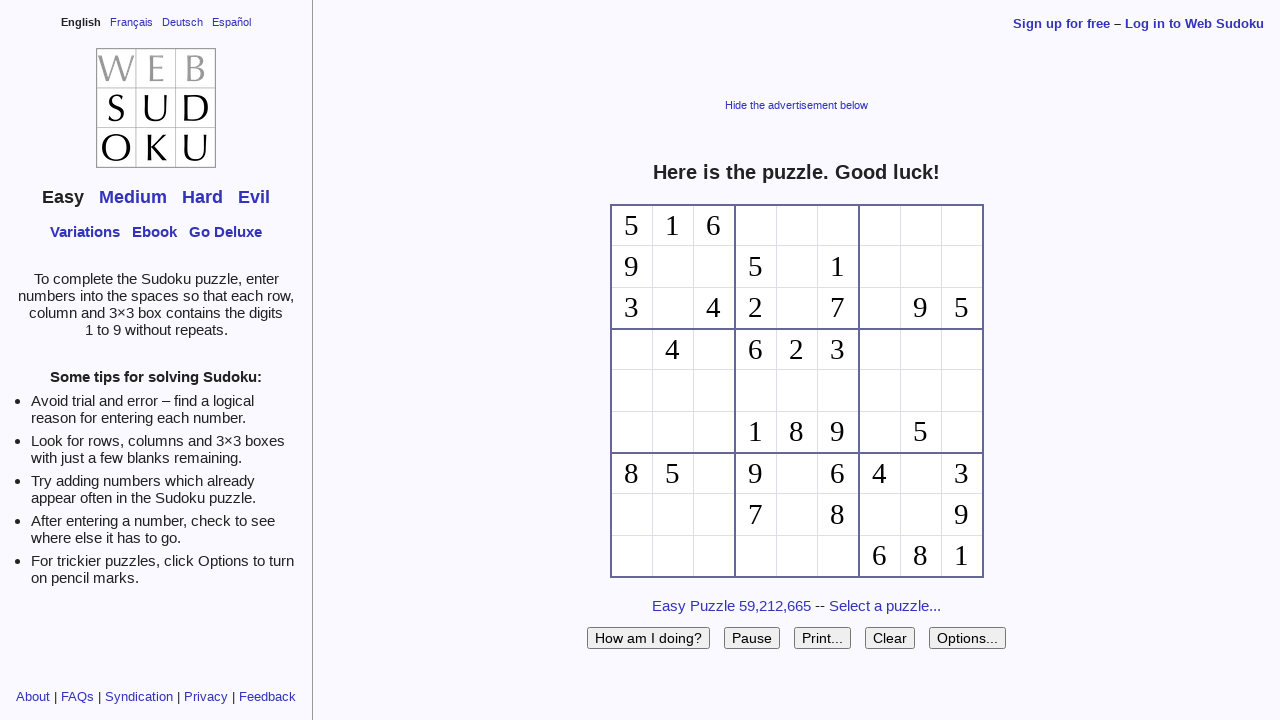

Set viewport size to 1920x1080
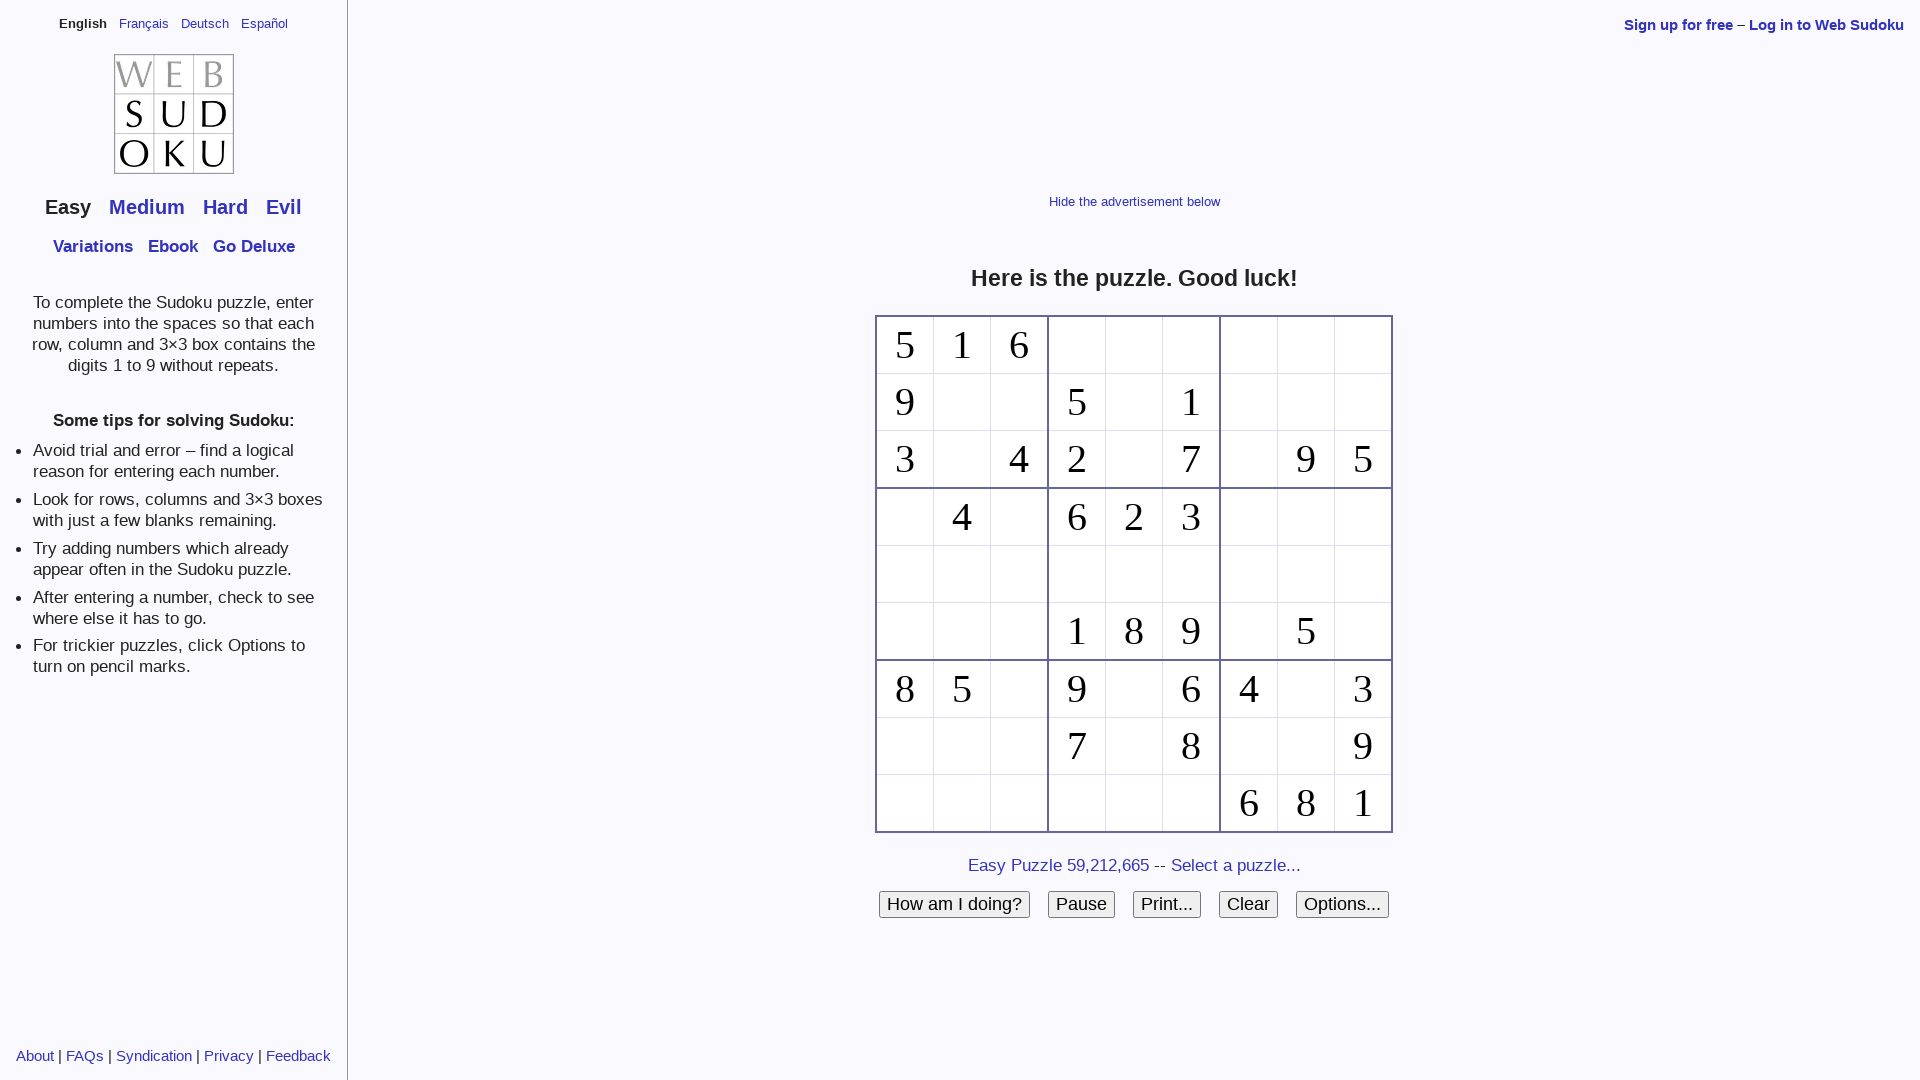

Puzzle grid loaded and first cell located
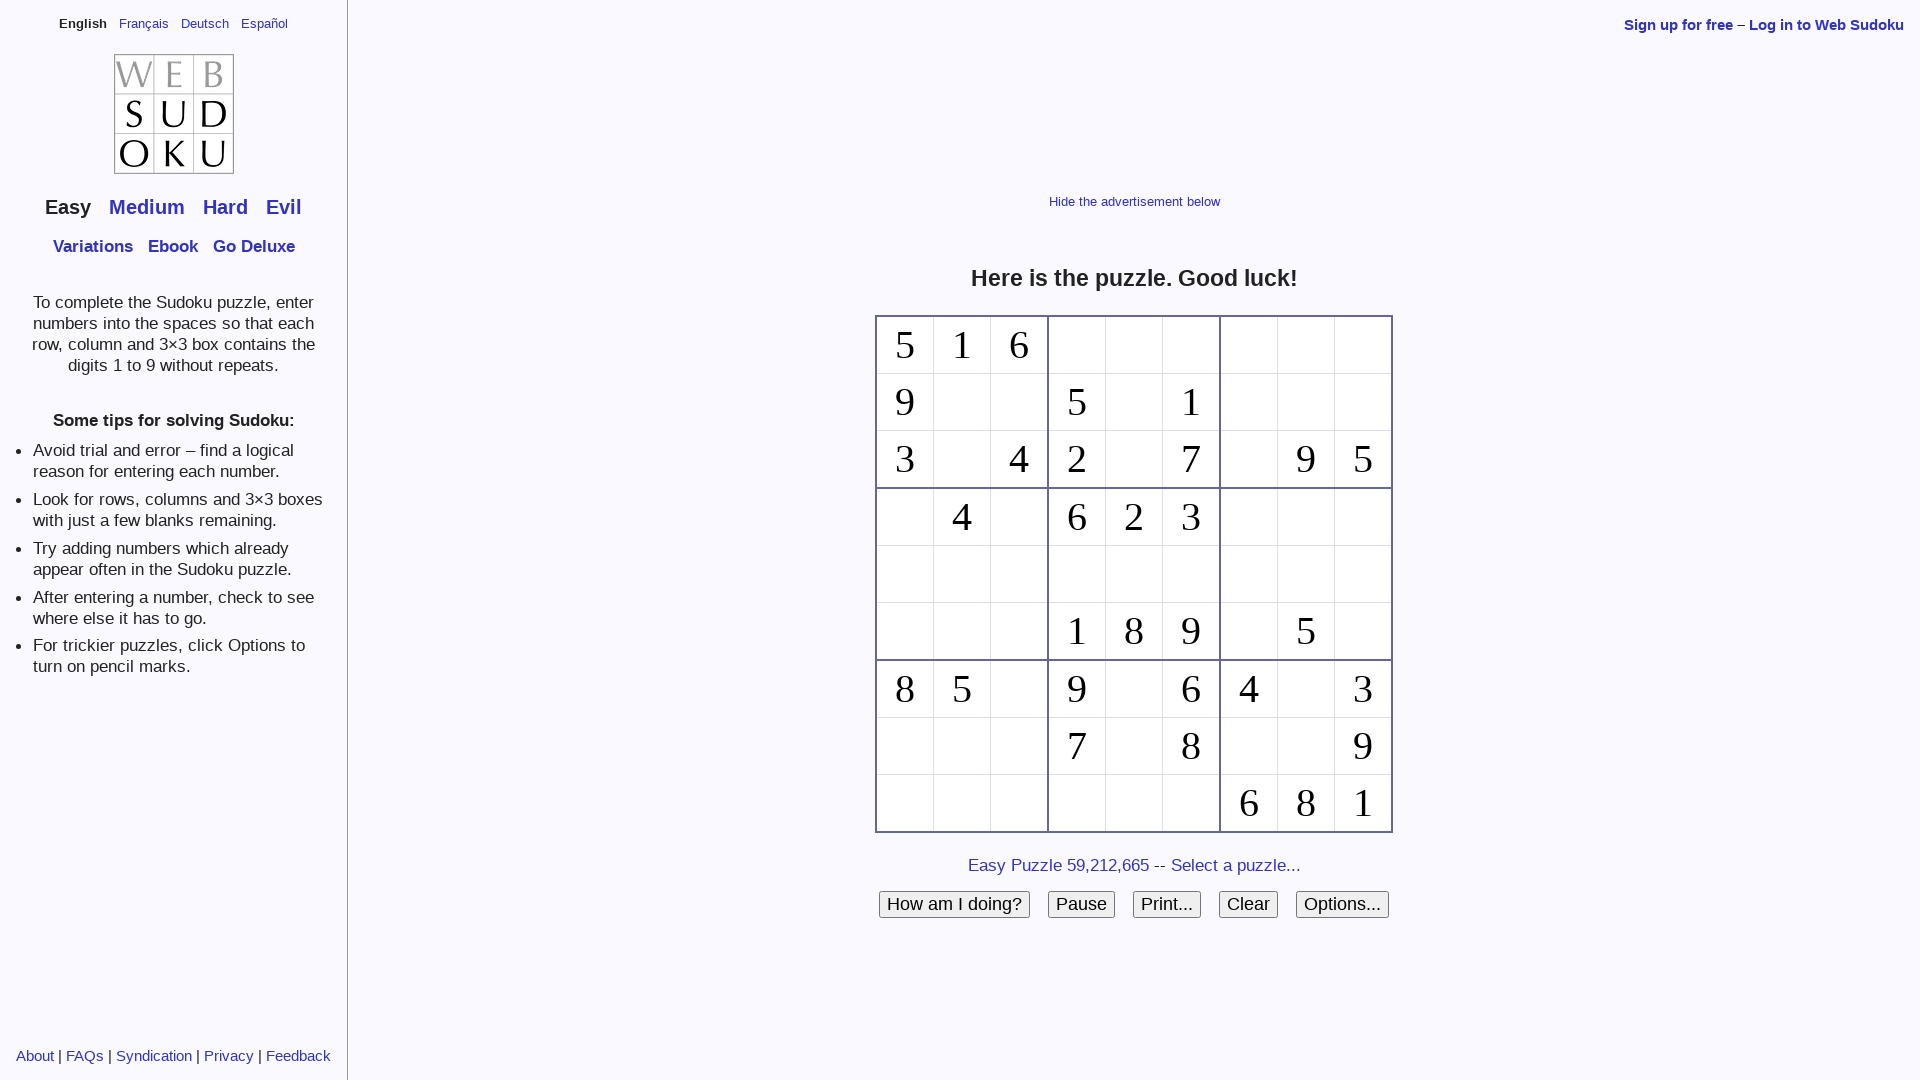

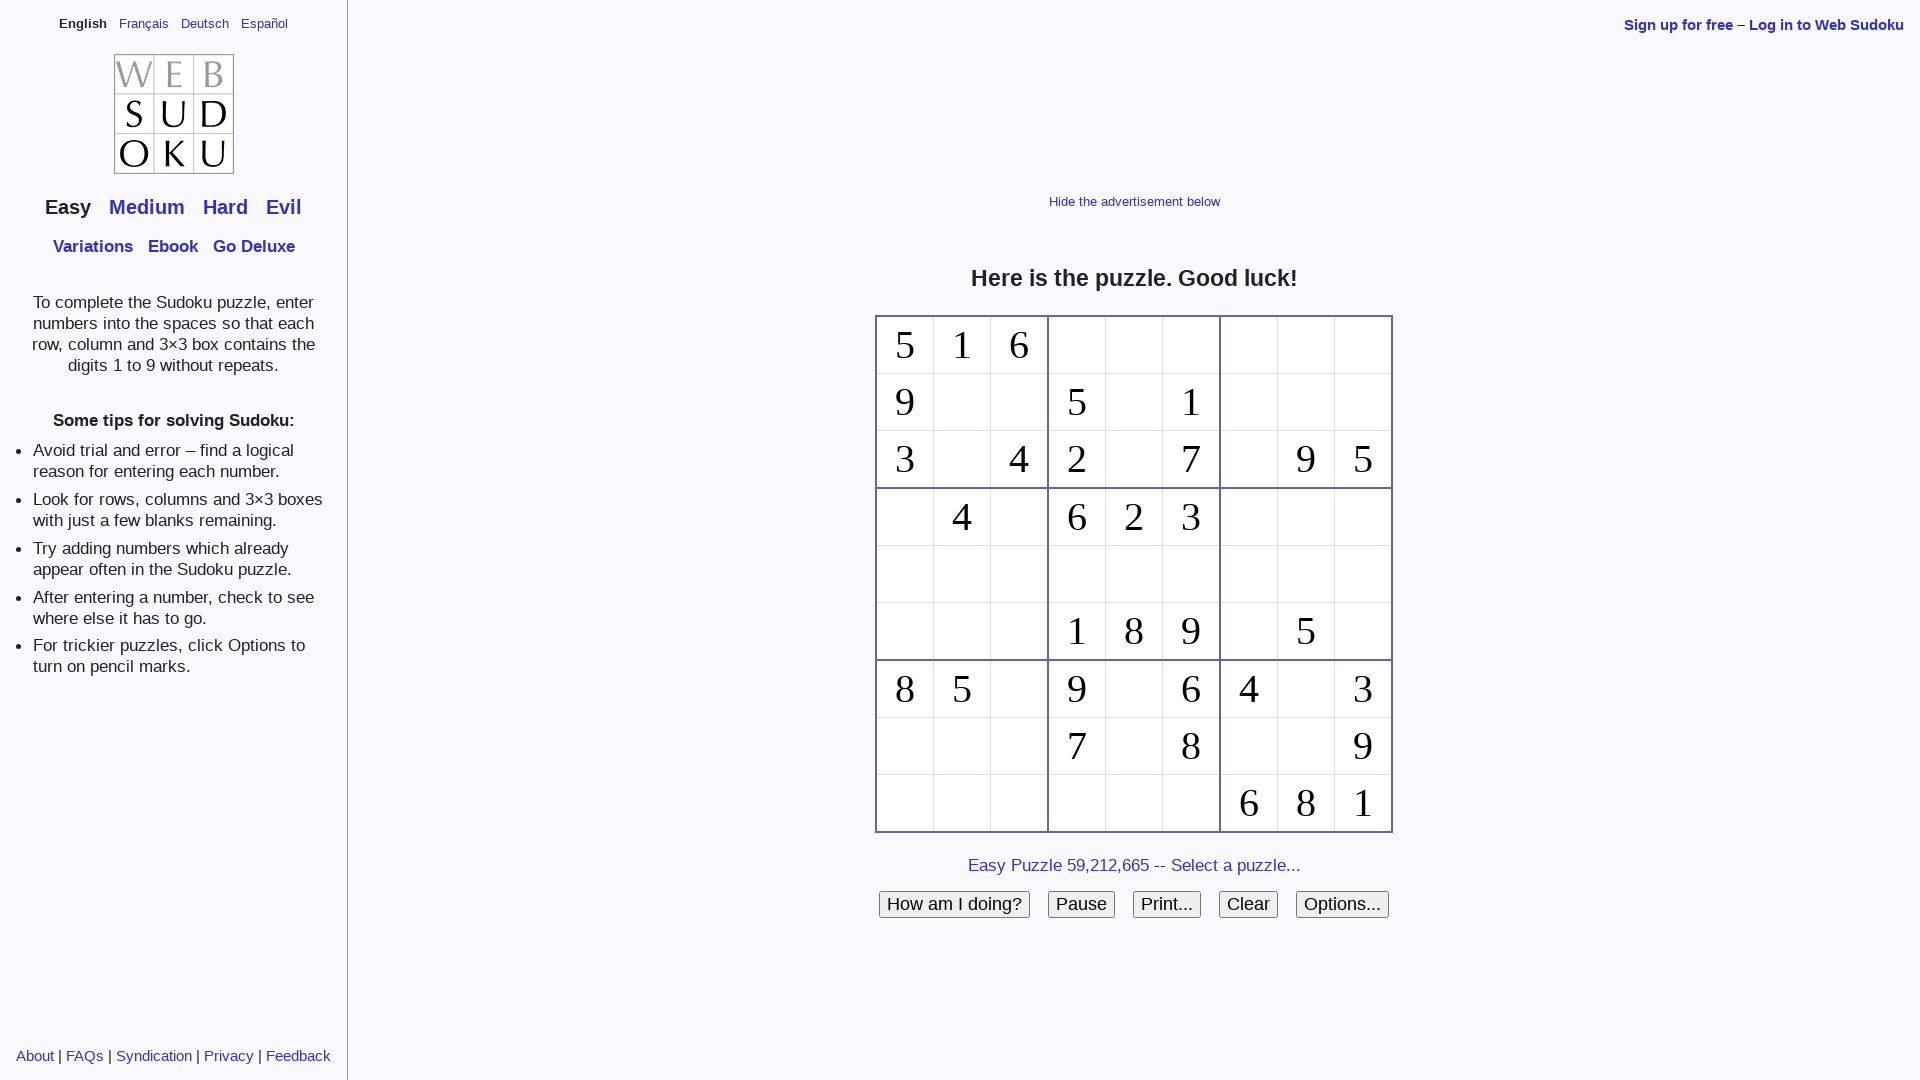